Tests window handling functionality by clicking a link that opens a new window, verifying content in both windows, and switching between them

Starting URL: https://the-internet.herokuapp.com/windows

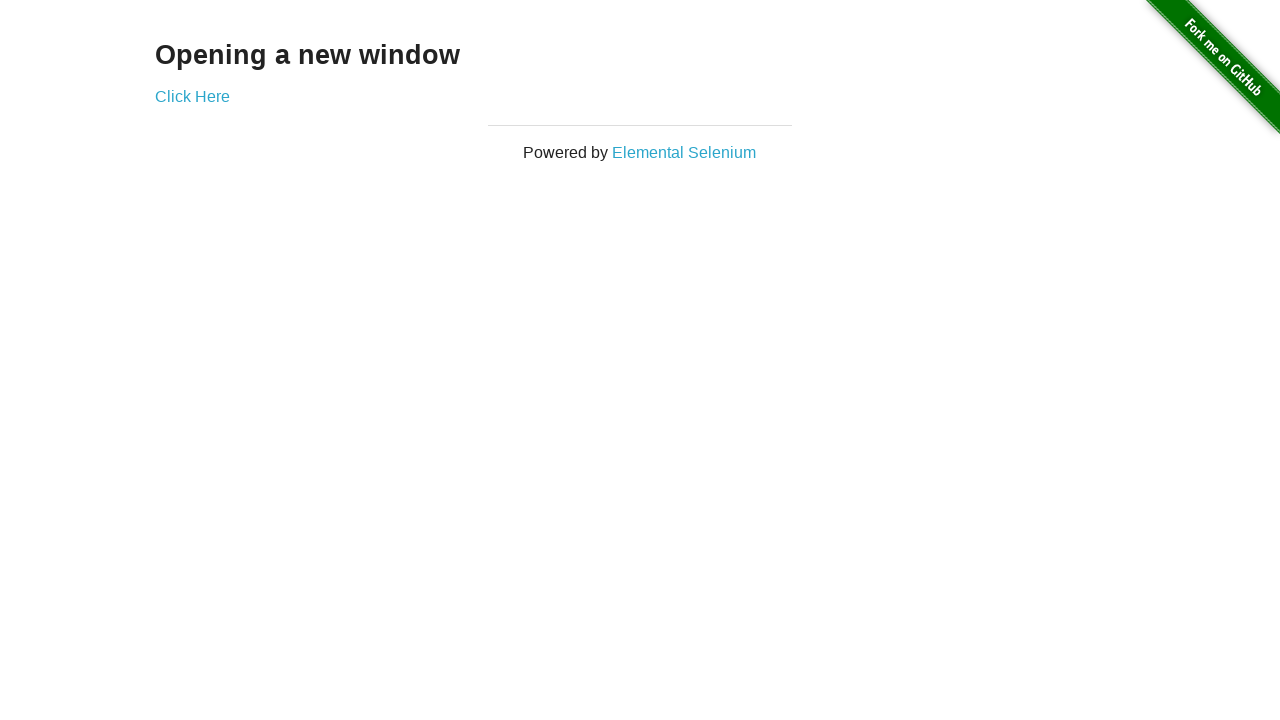

Verified 'Opening a new window' text is visible on the page
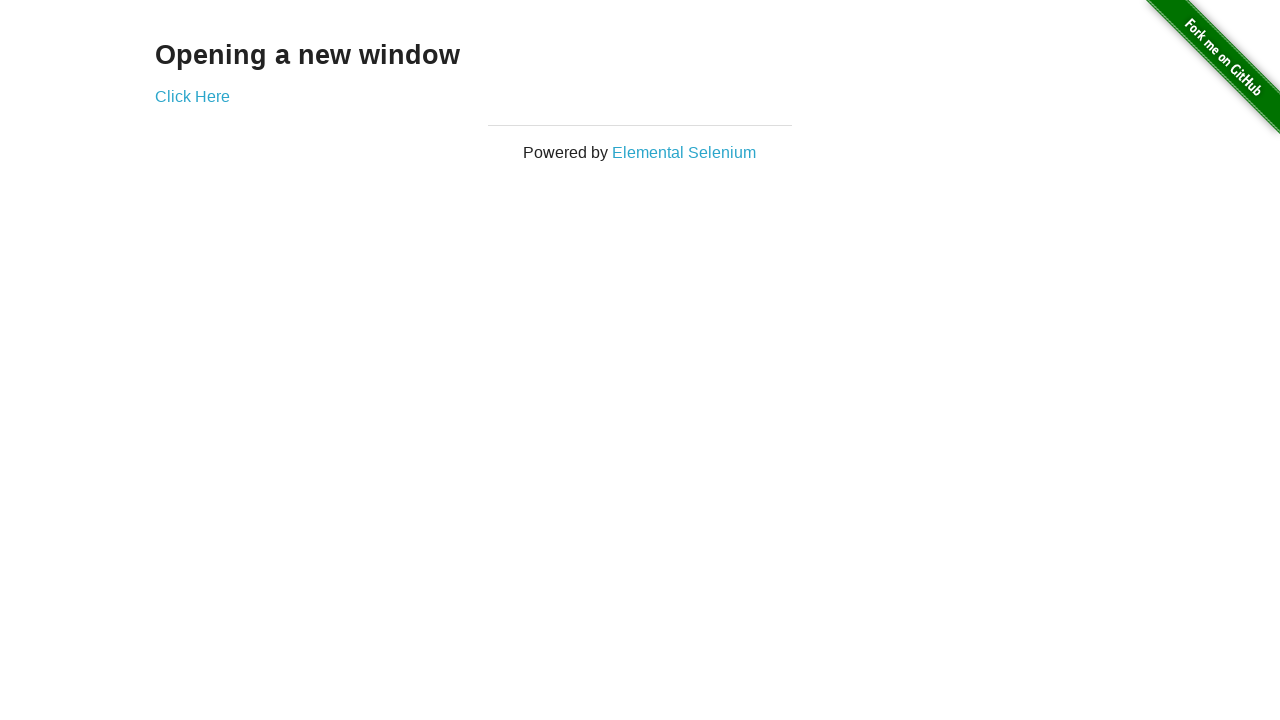

Verified page title is 'The Internet'
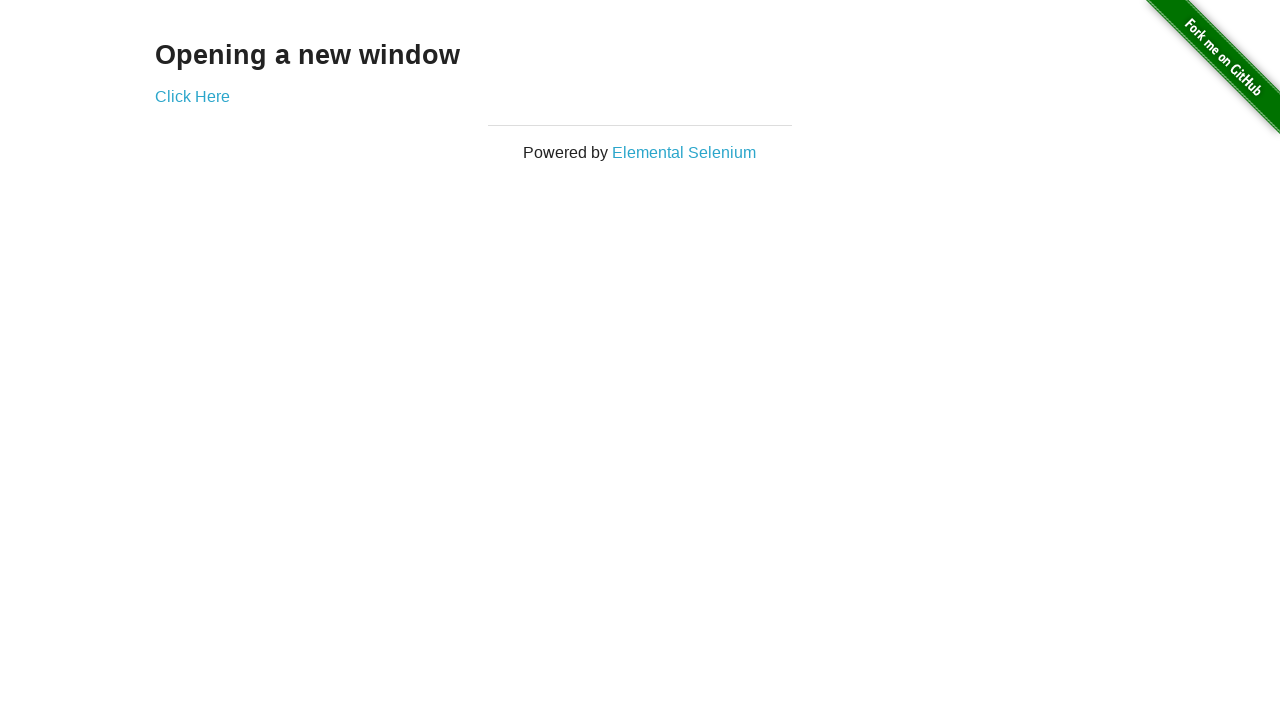

Clicked 'Click Here' link to open new window at (192, 96) on text='Click Here'
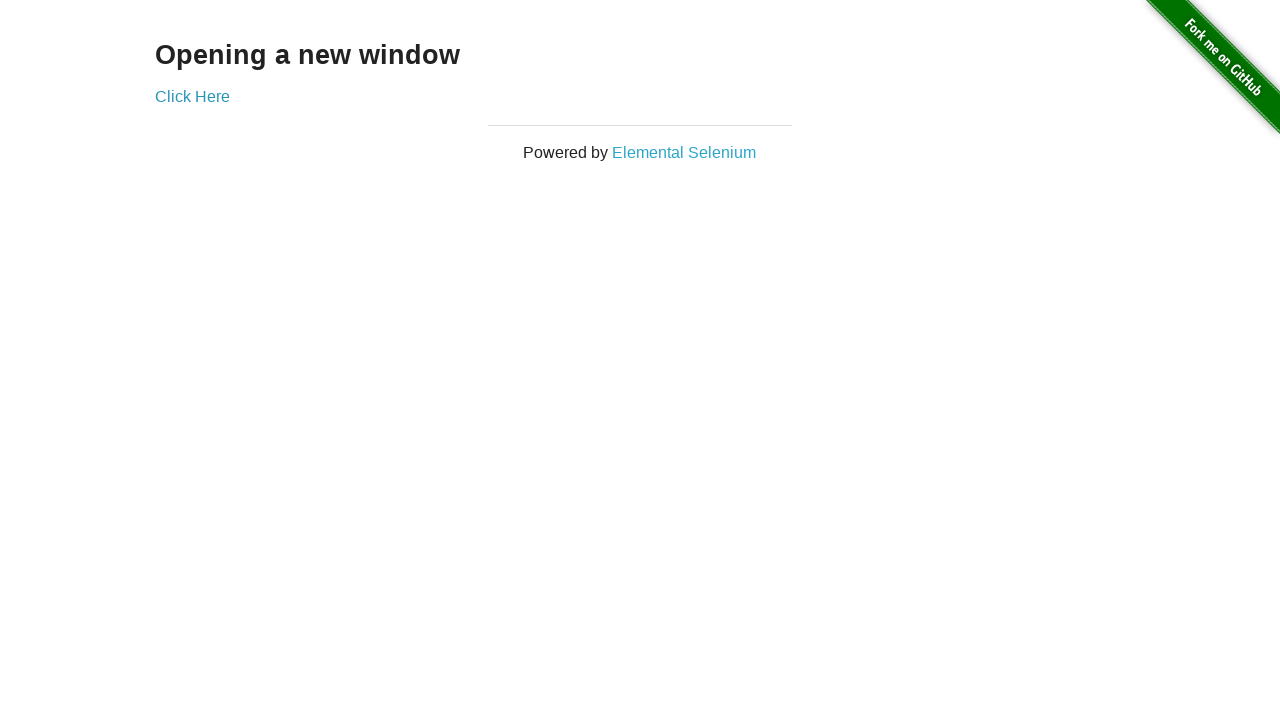

New window opened and captured
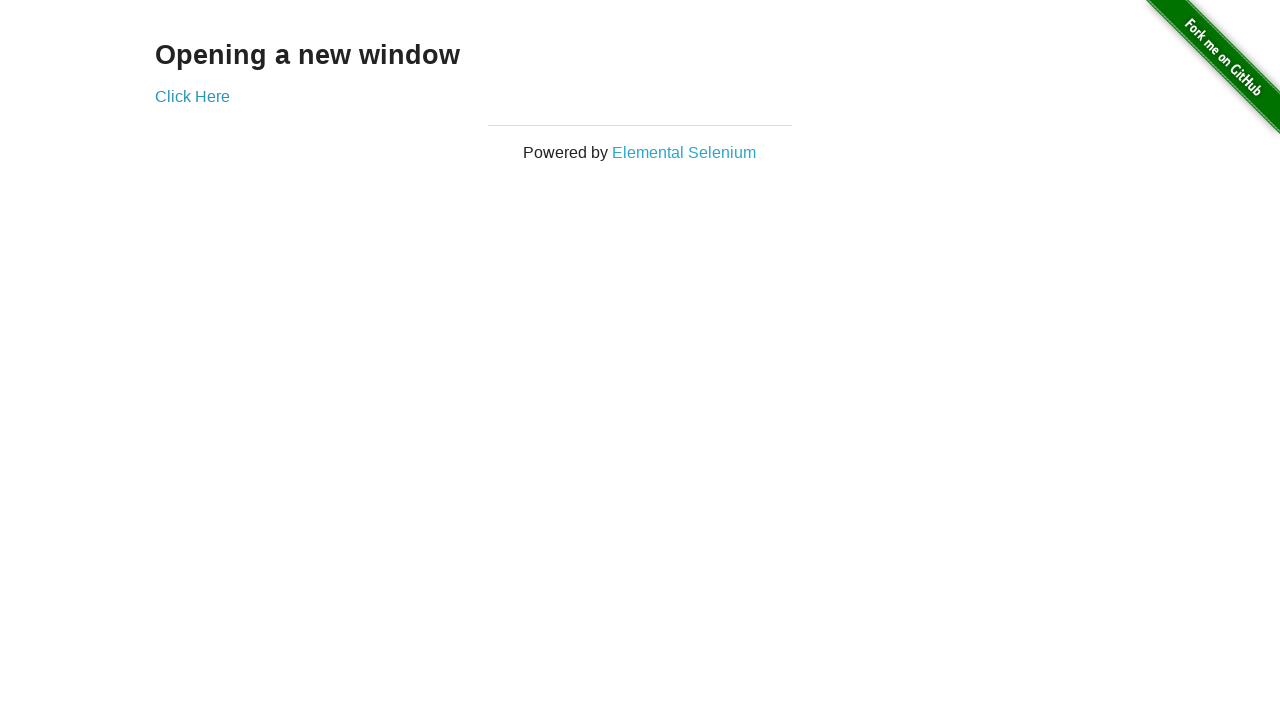

New window page load state completed
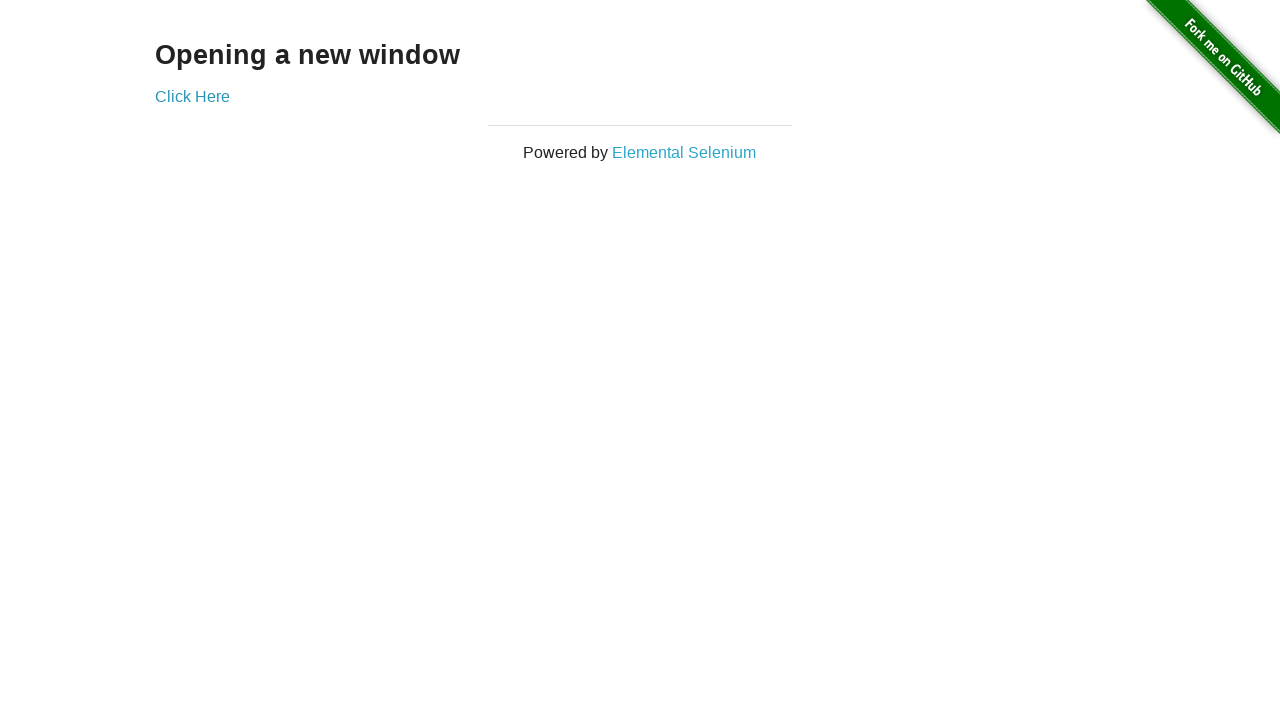

Verified new window title is 'New Window'
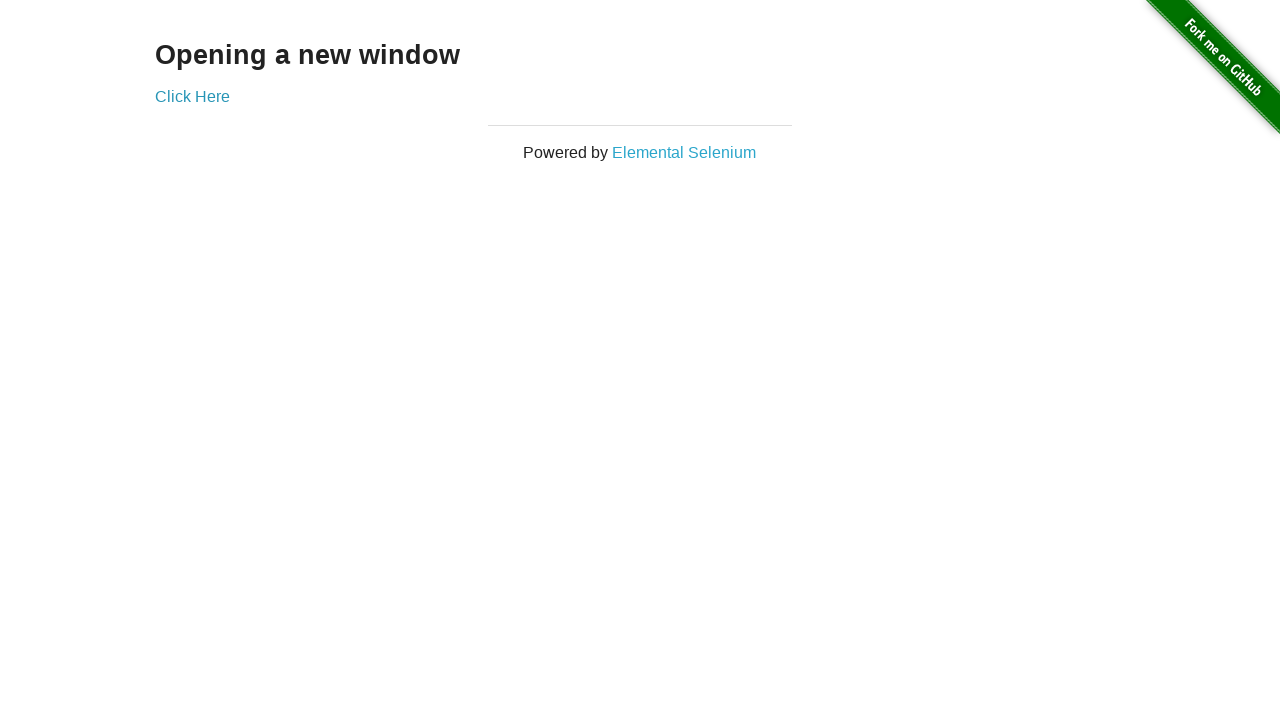

Verified h3 heading is visible in new window
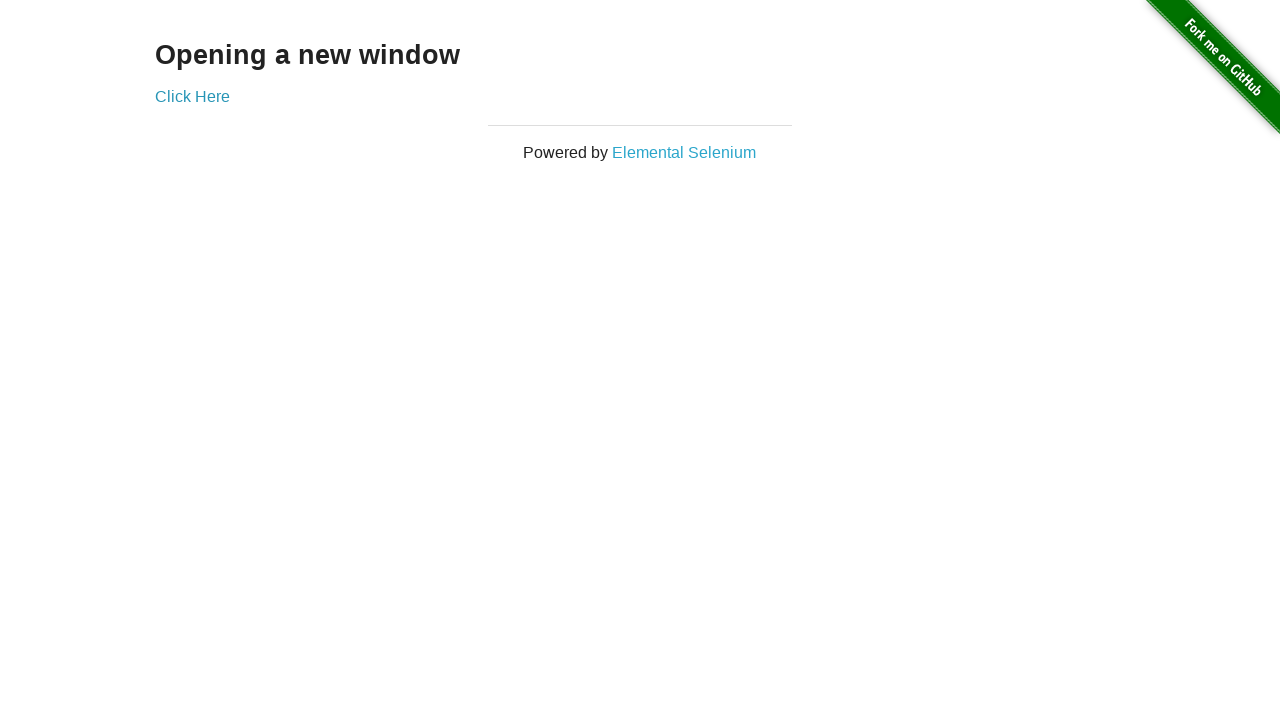

Verified h3 heading text content is 'New Window'
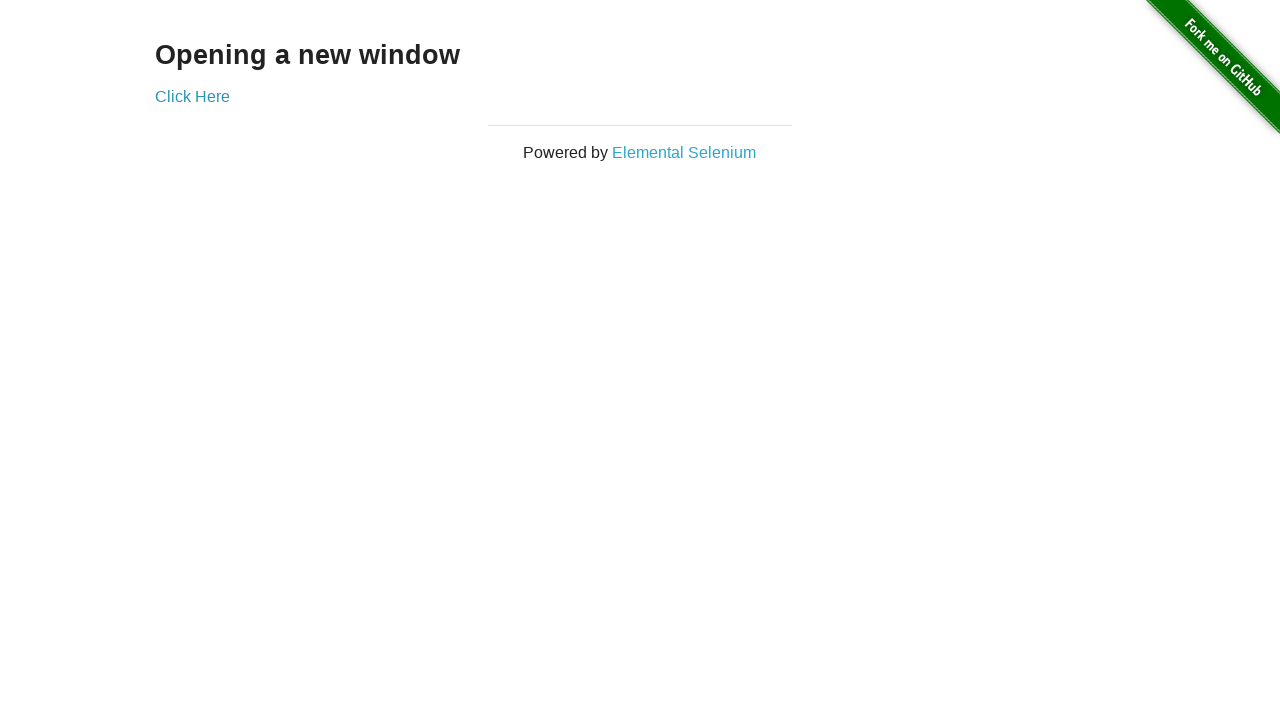

Switched back to original window
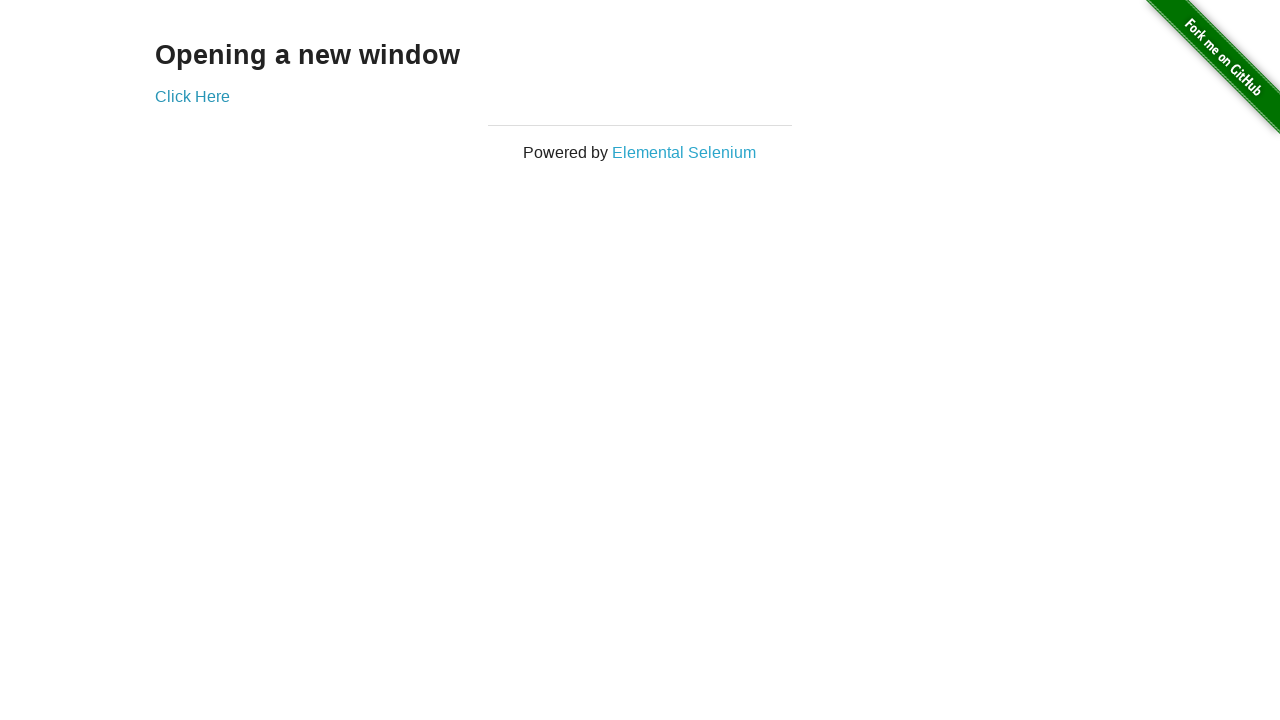

Verified original window title is still 'The Internet'
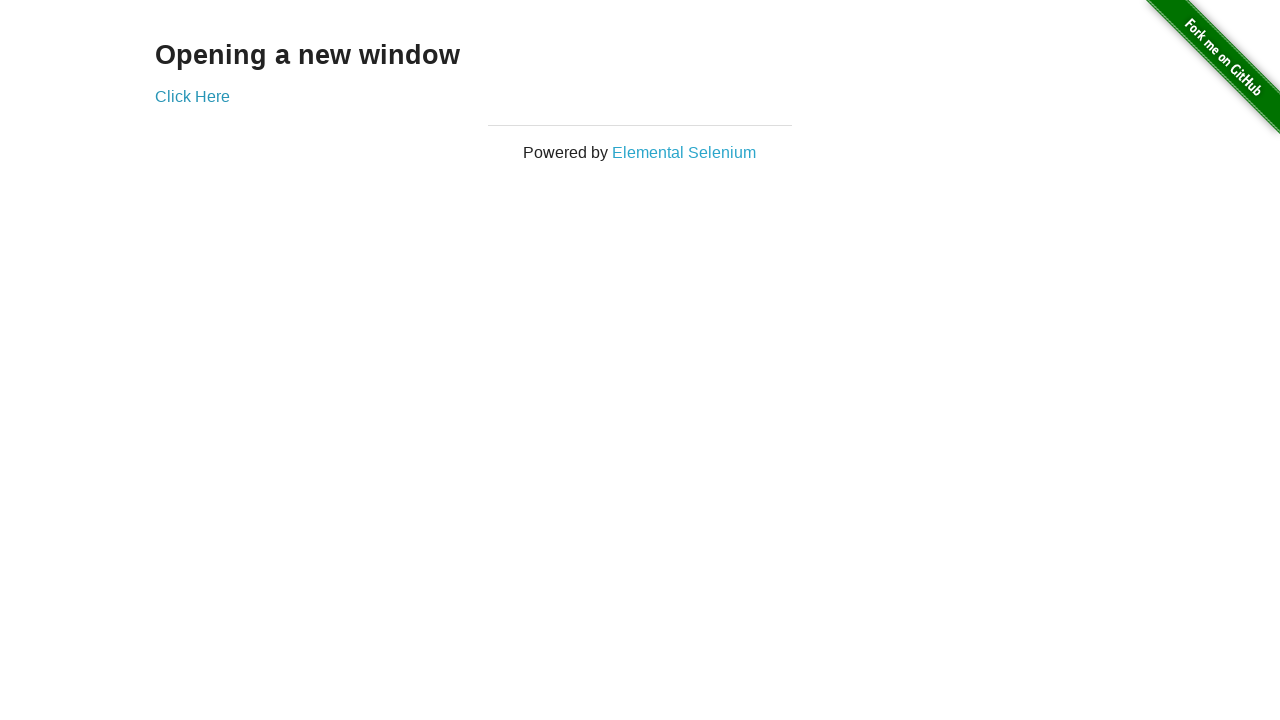

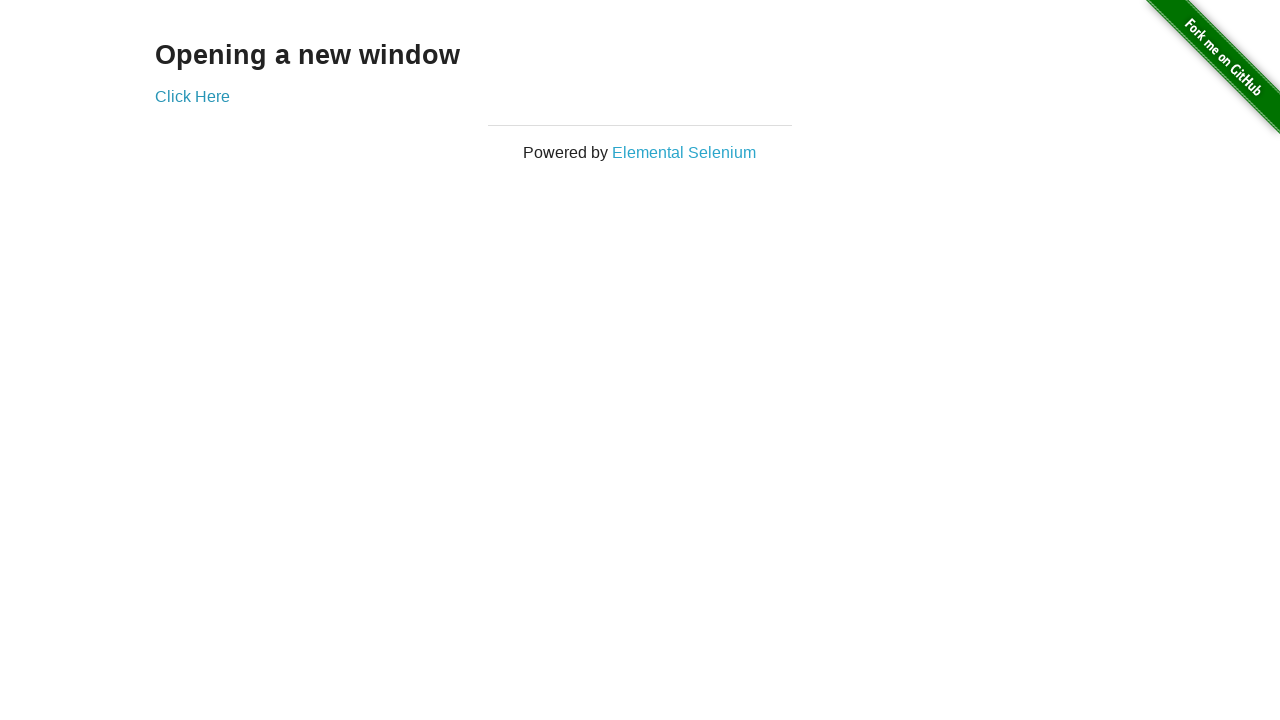